Tests the search/filter functionality in the top deals section by entering a search term and verifying filtered results.

Starting URL: https://rahulshettyacademy.com/seleniumPractise/#/offers

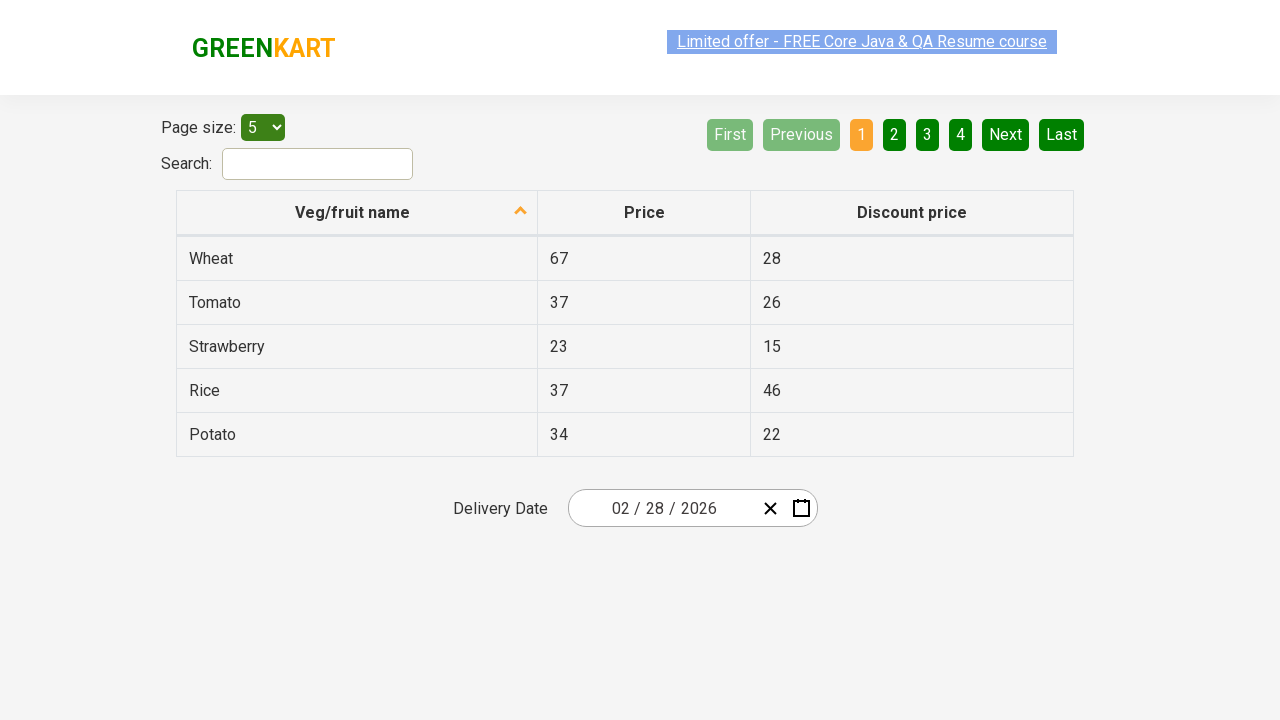

Table loaded on Top Deals page
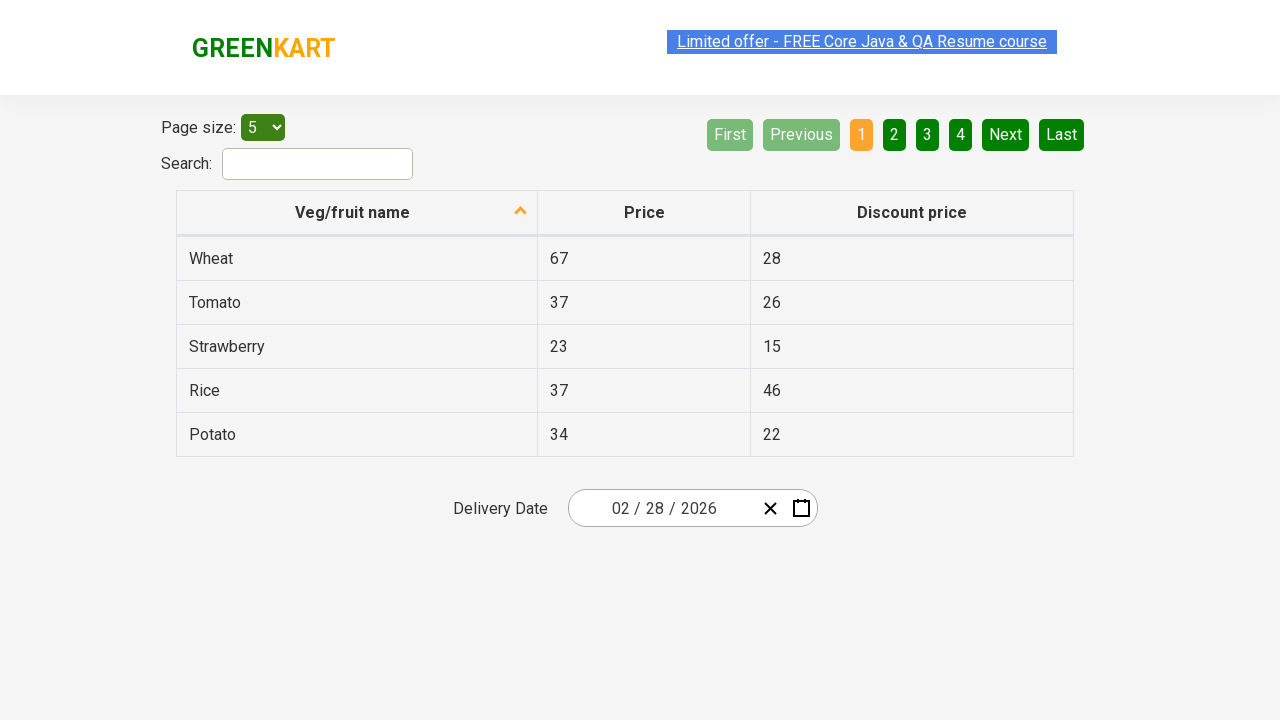

Entered 'Mango' in search field on #search-field
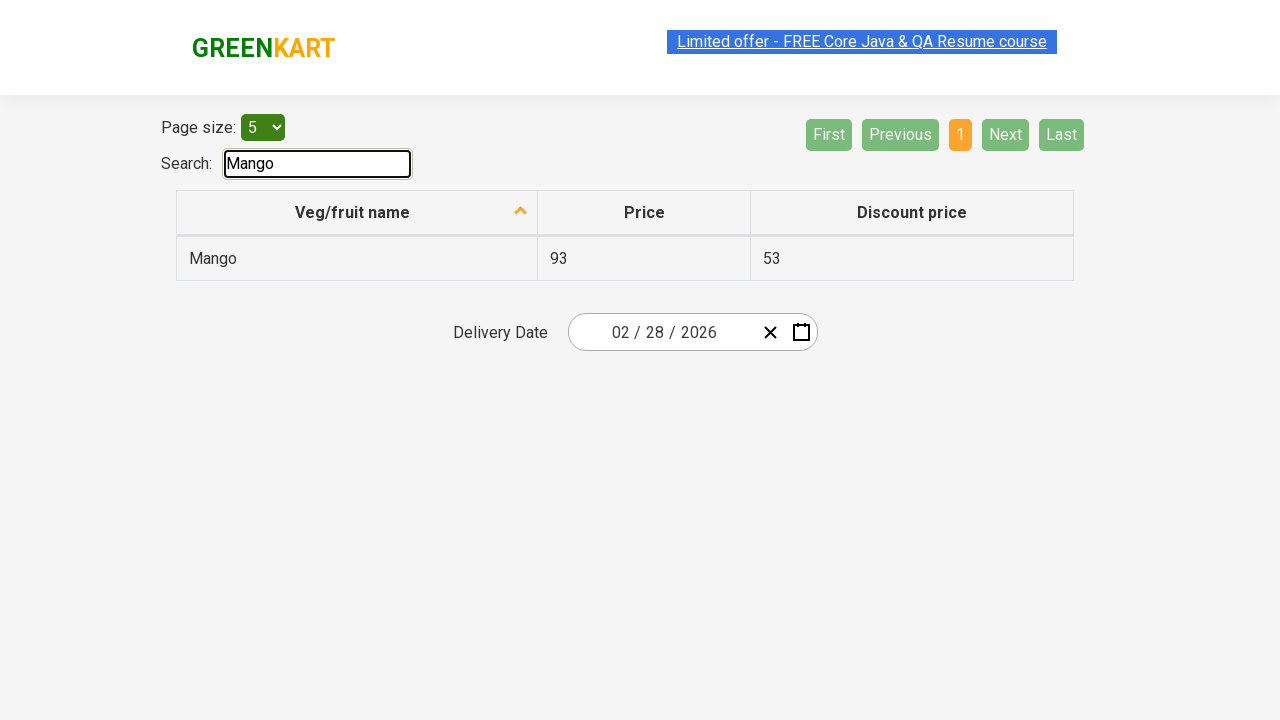

Pressed Enter to search for 'Mango' on #search-field
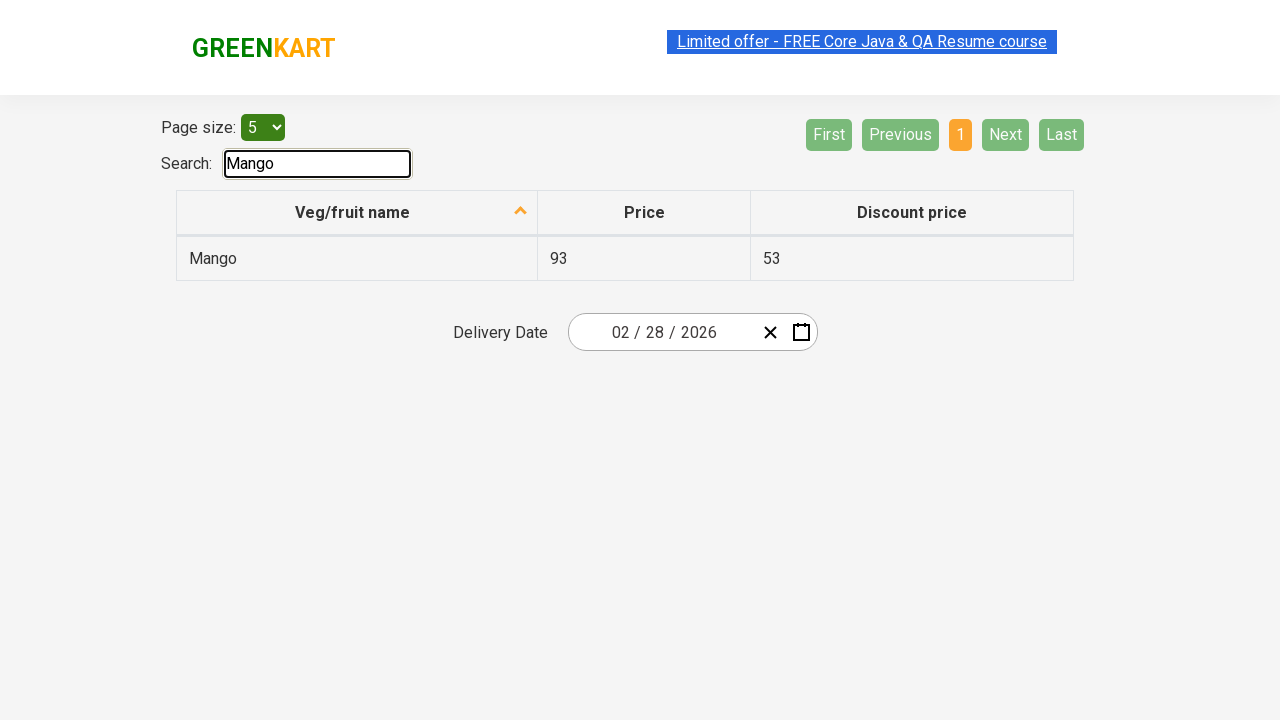

Waited for search results to process
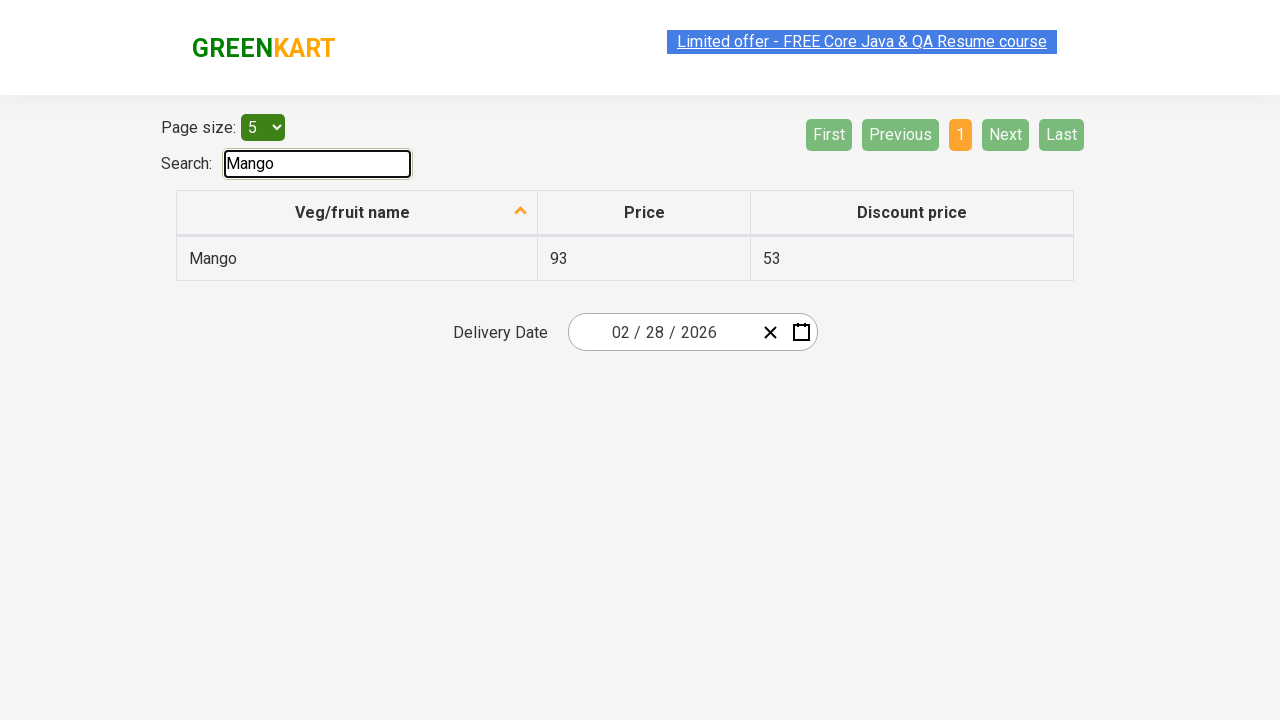

Filtered results displayed in table for 'Mango' search
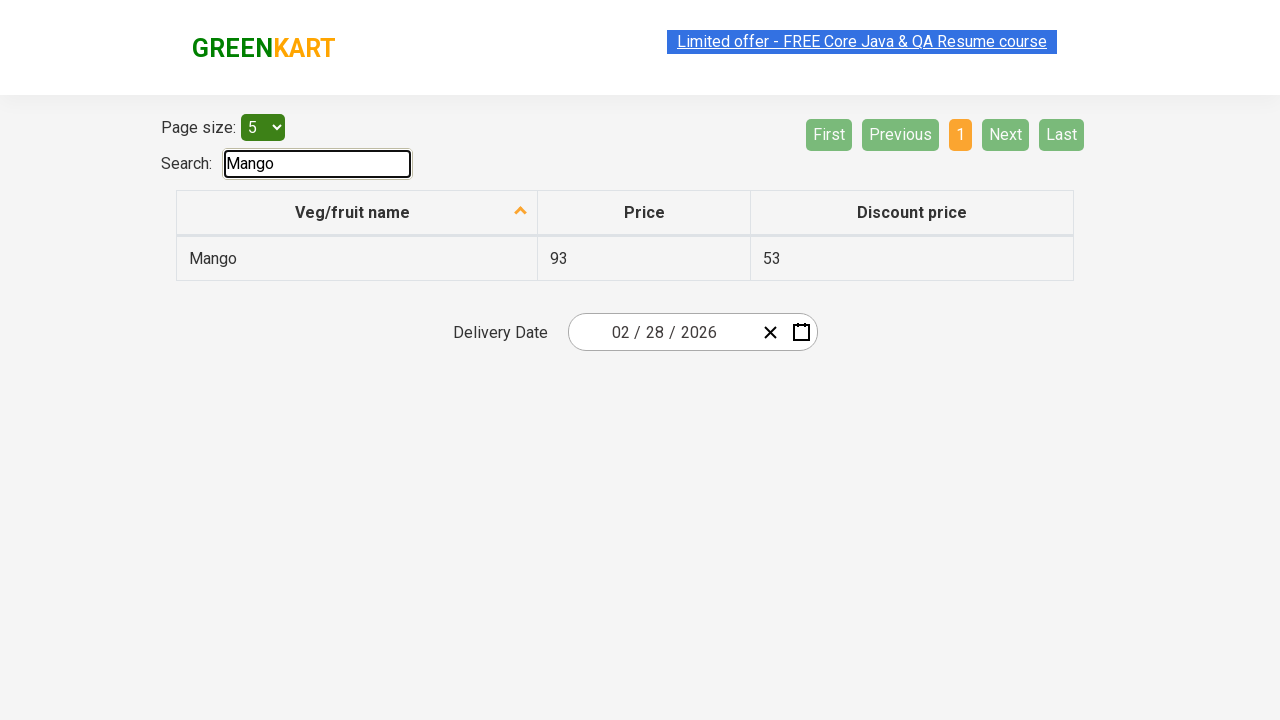

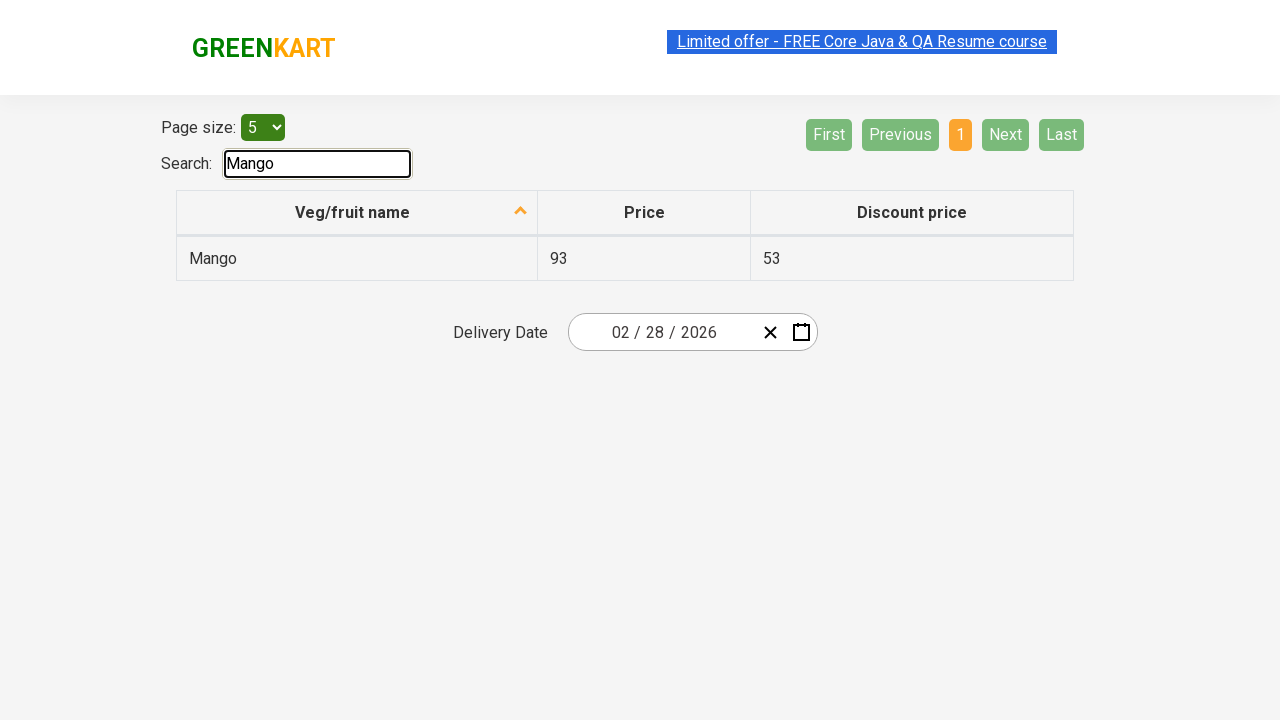